Tests checkbox interaction by clicking a checkbox and verifying it becomes selected

Starting URL: https://the-internet.herokuapp.com/checkboxes

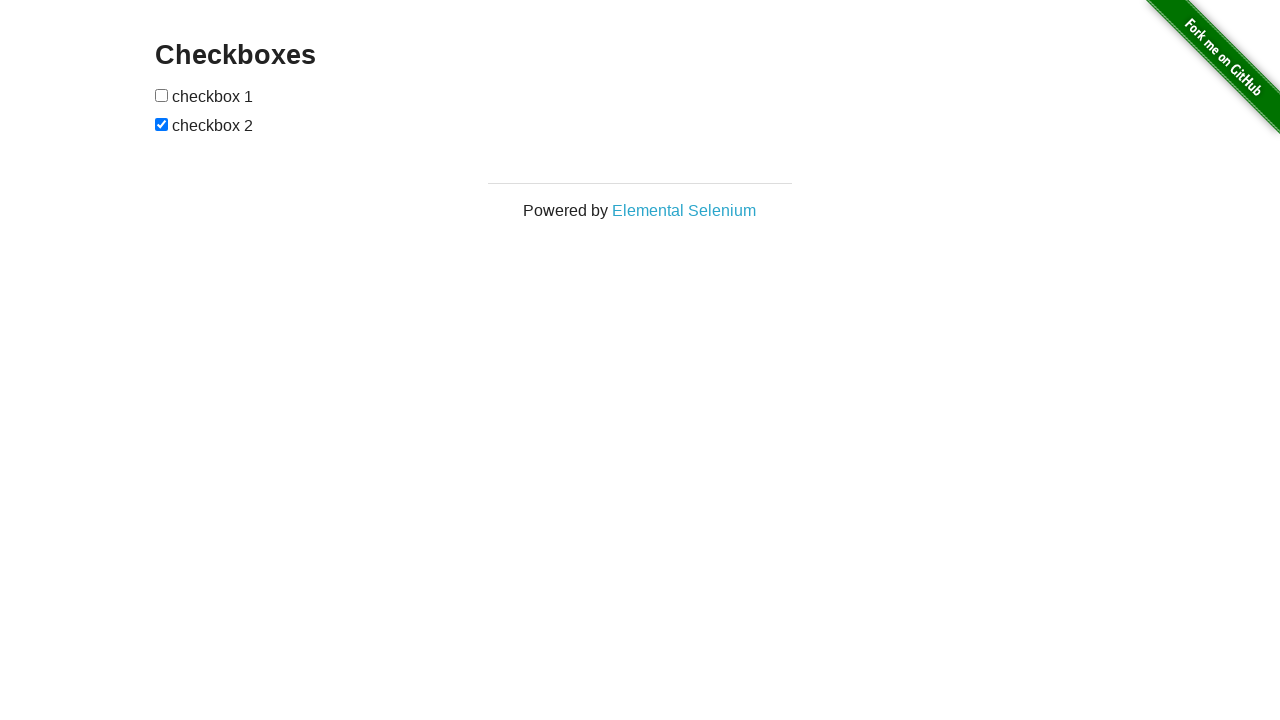

Clicked the first checkbox at (162, 95) on #checkboxes > input[type=checkbox]:nth-child(1)
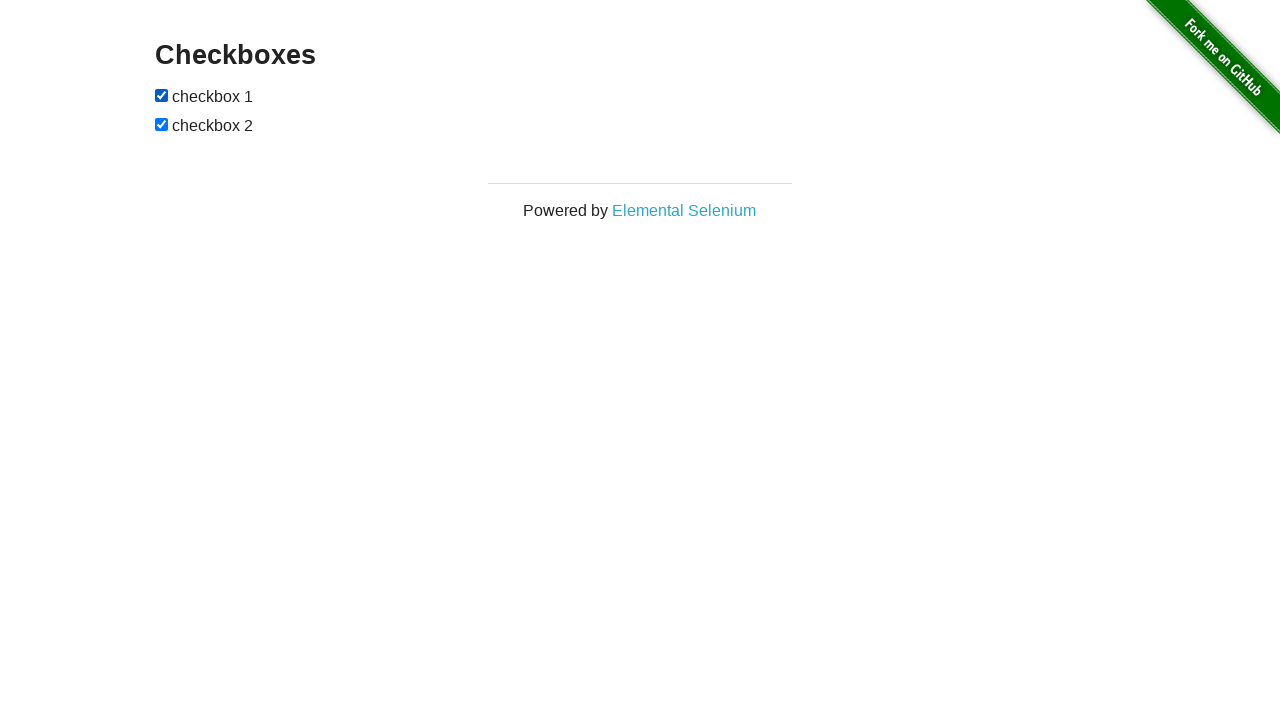

Verified that the first checkbox is selected
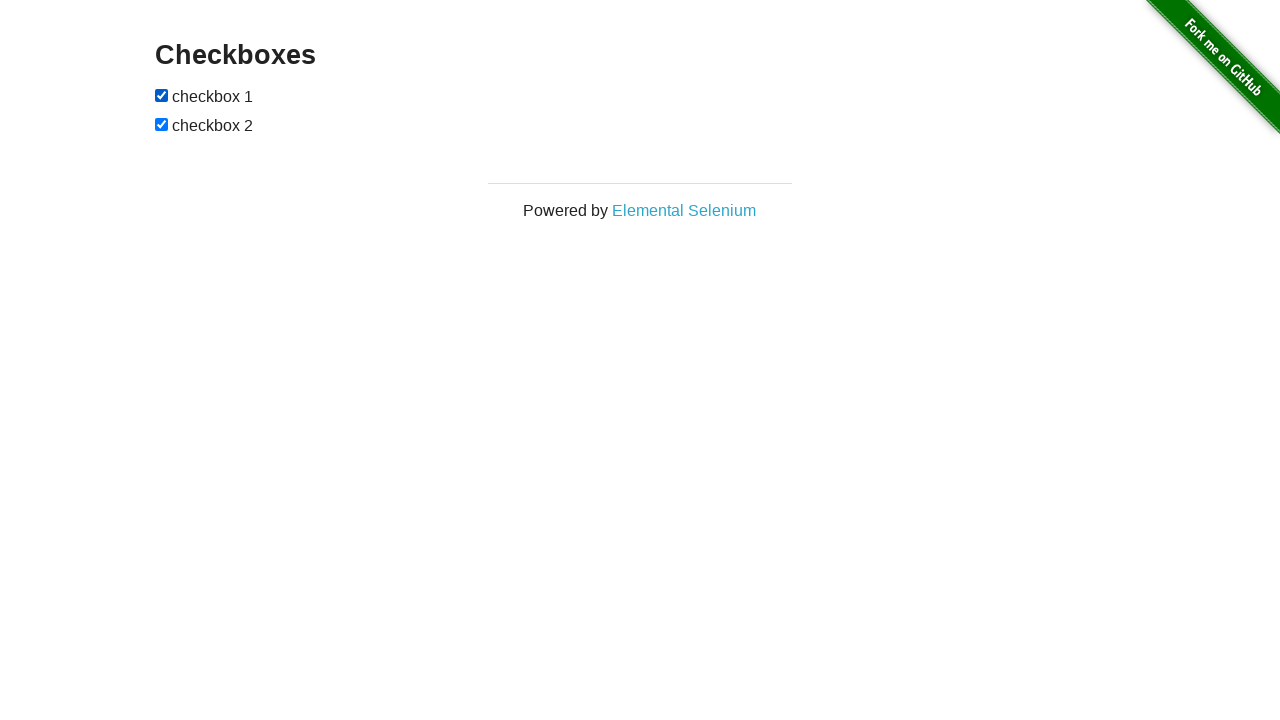

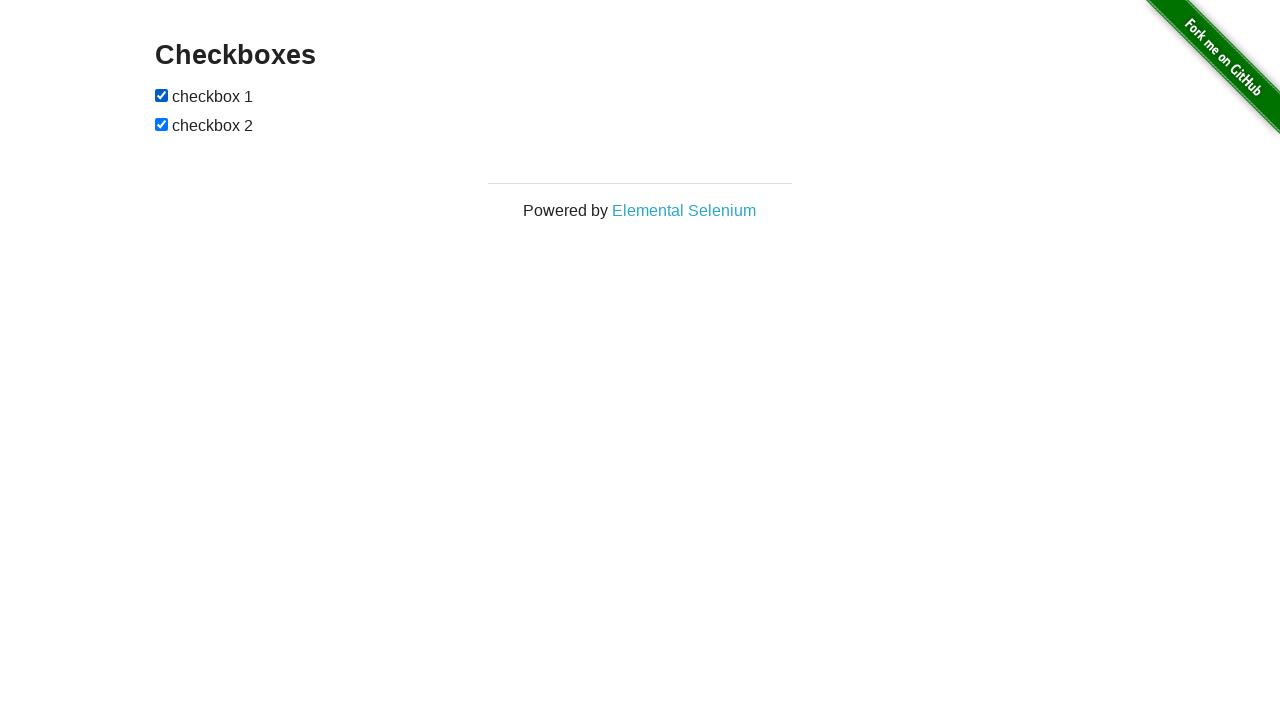